Verifies text content and attributes on the NextBaseCRM login page, checking the "Remember me" label text and "Forgot password" link text and href attribute

Starting URL: https://login1.nextbasecrm.com/

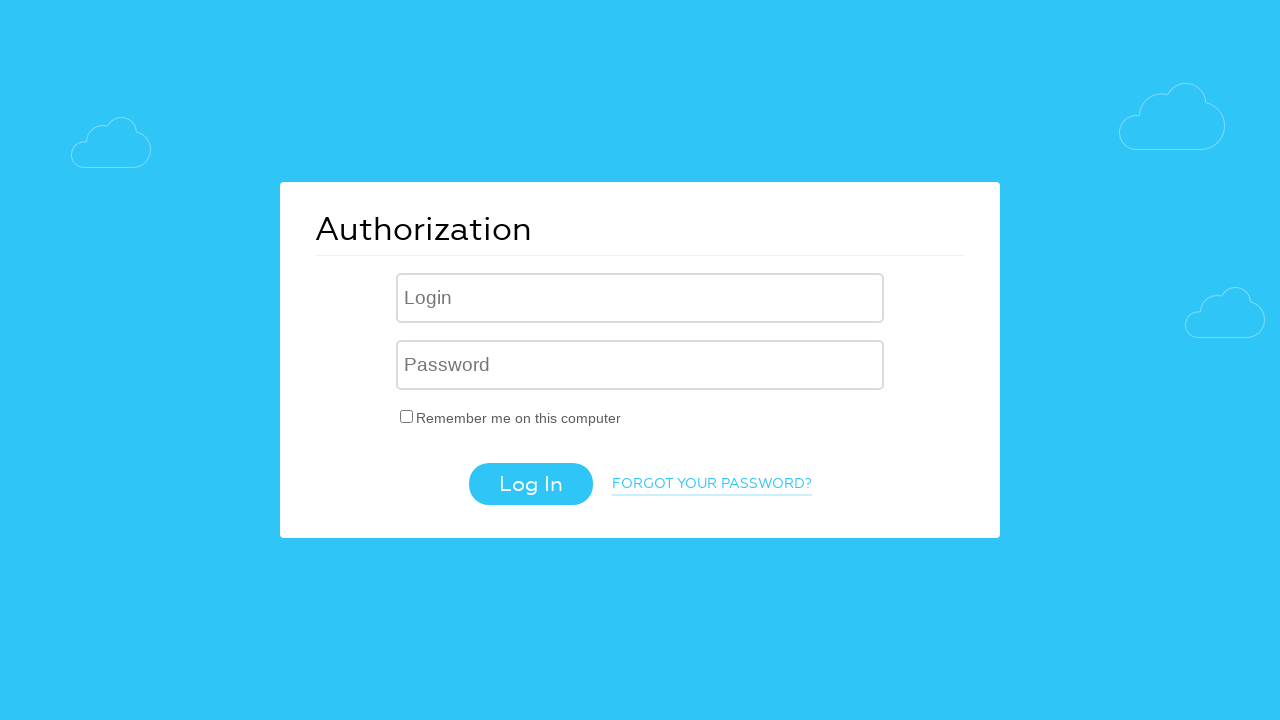

Located 'Remember me' label element
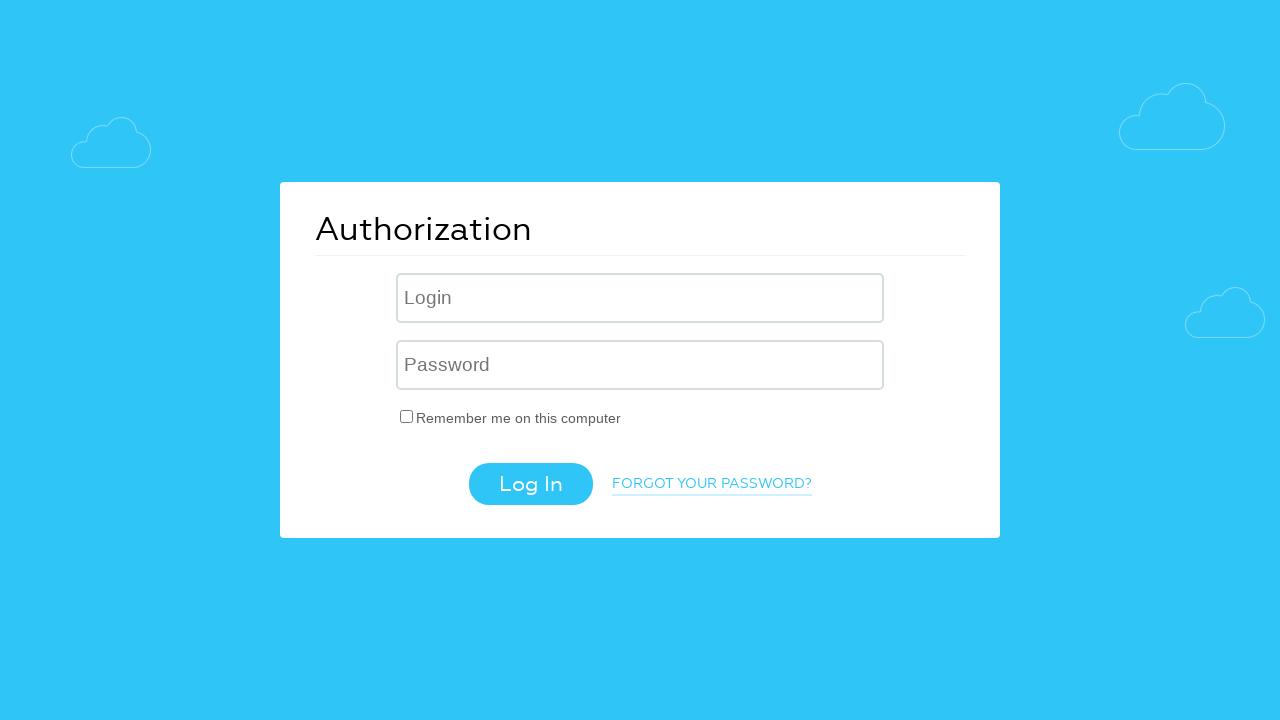

Retrieved text content from 'Remember me' label
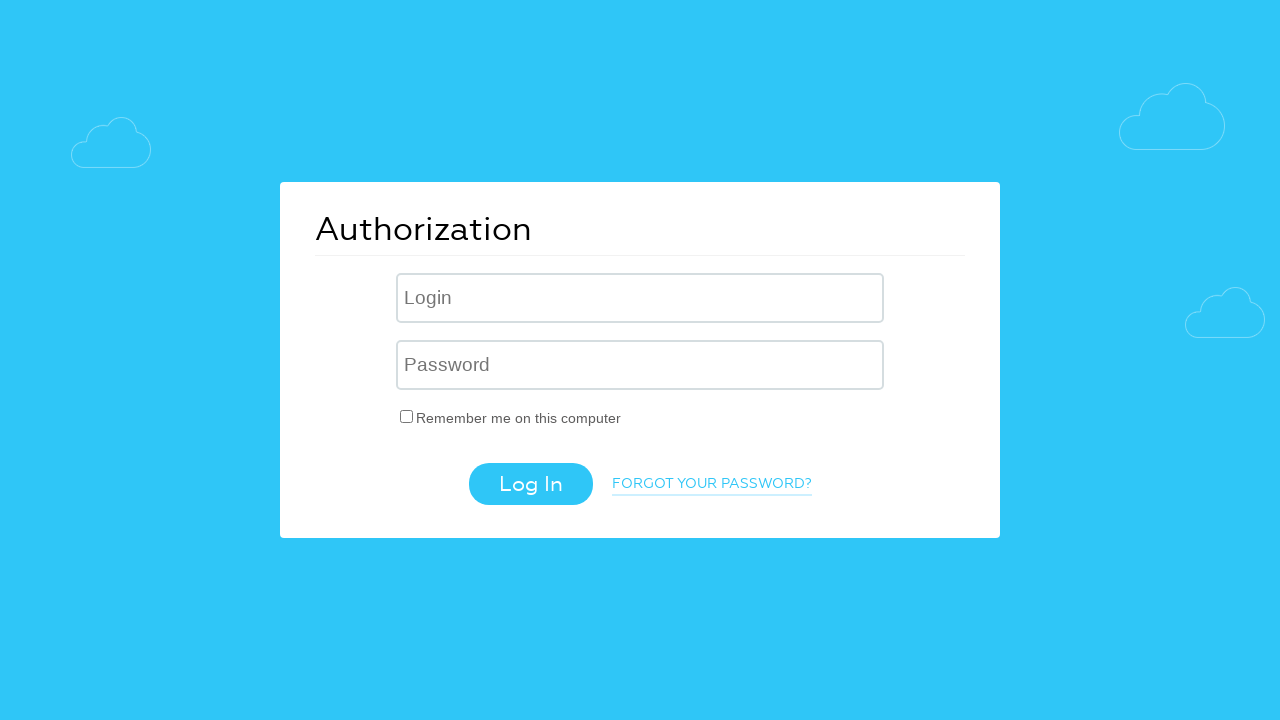

Verified 'Remember me' label text matches expected value: 'Remember me on this computer'
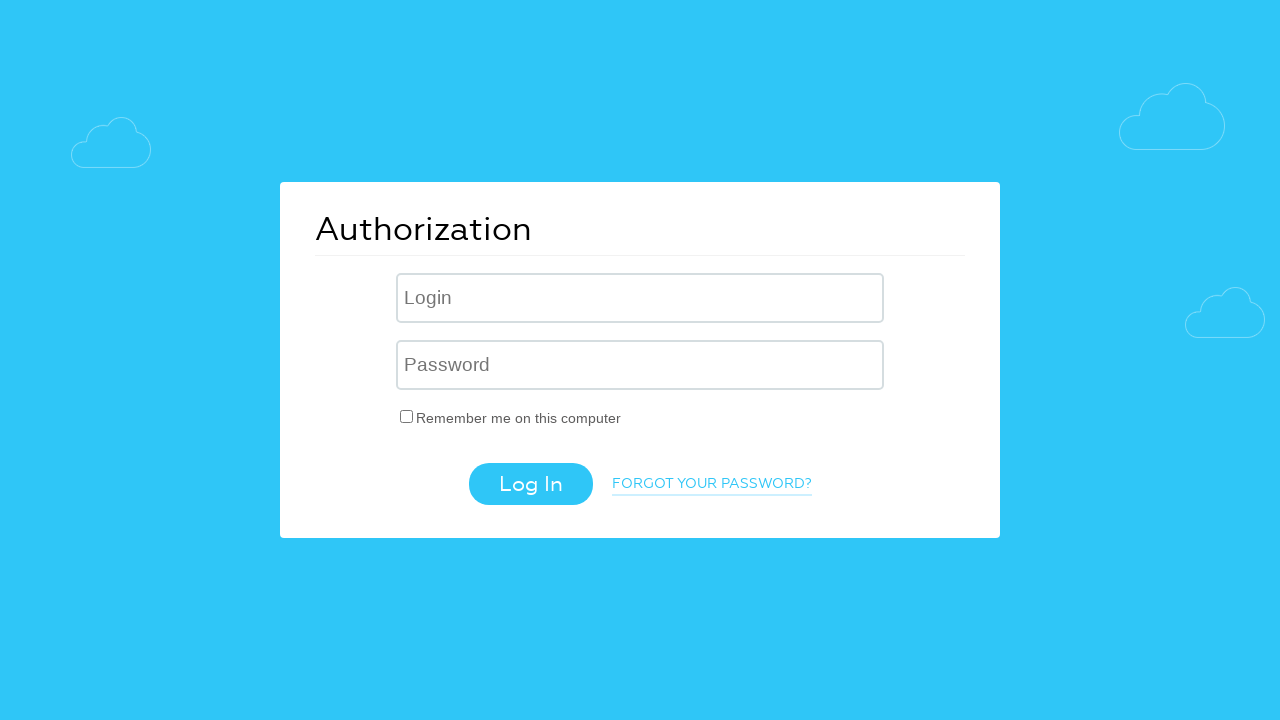

Located 'Forgot password' link element
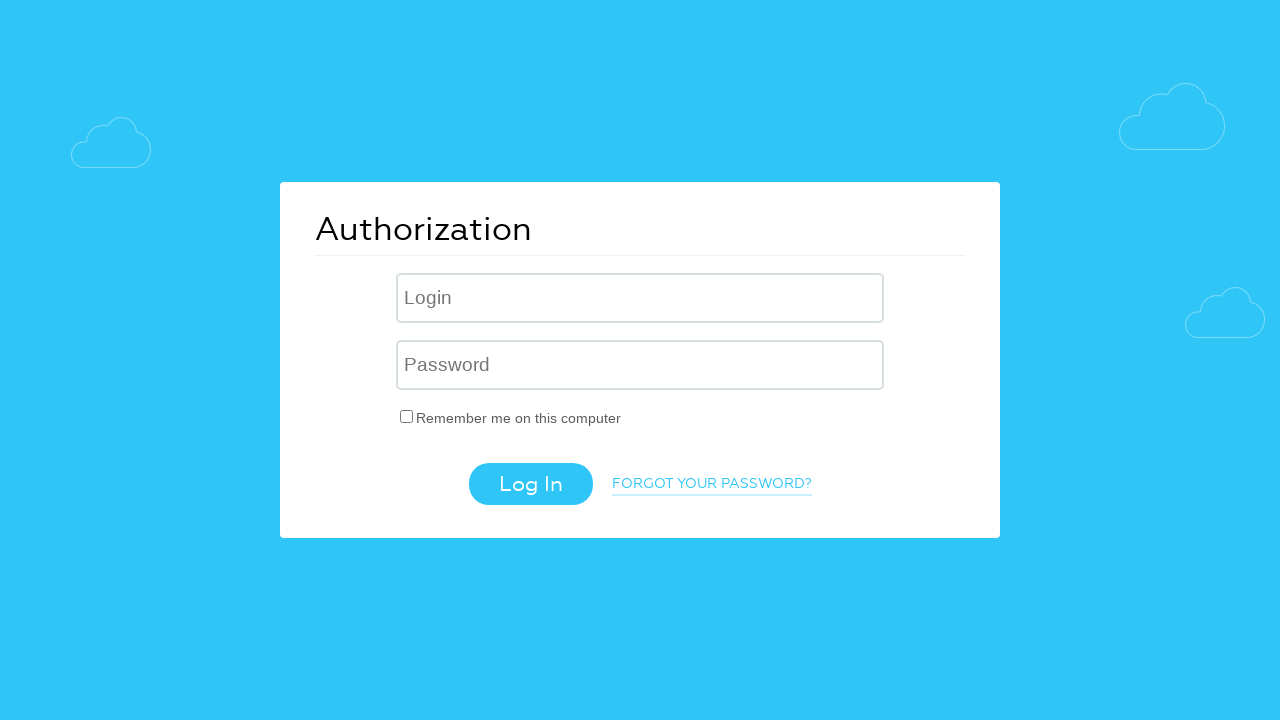

Retrieved text content from 'Forgot password' link
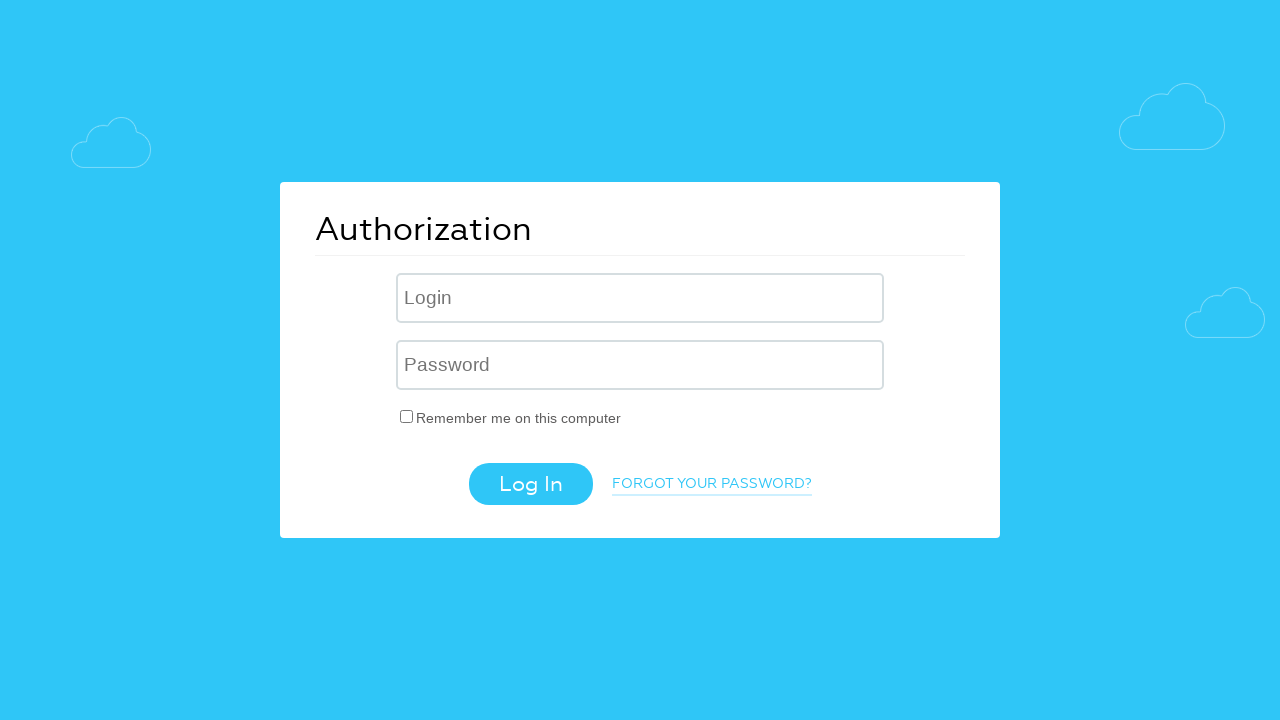

Verified 'Forgot password' link text matches expected value: 'Forgot your password?'
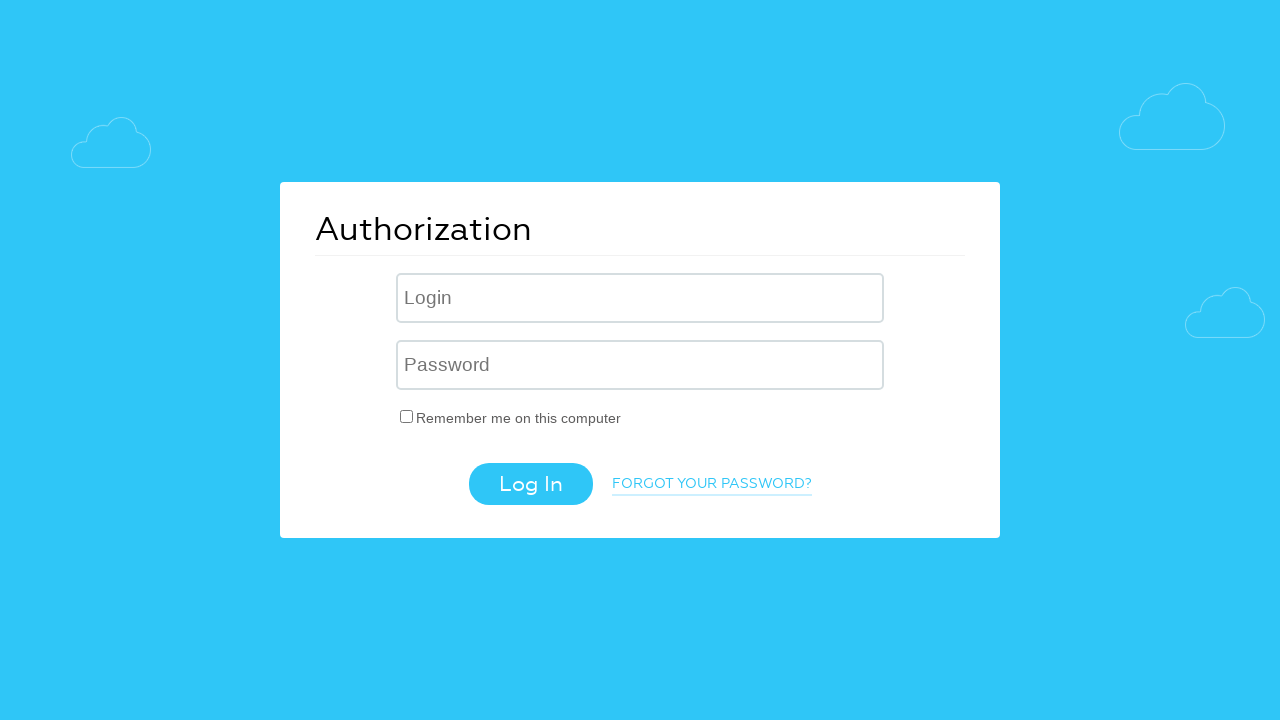

Retrieved href attribute from 'Forgot password' link
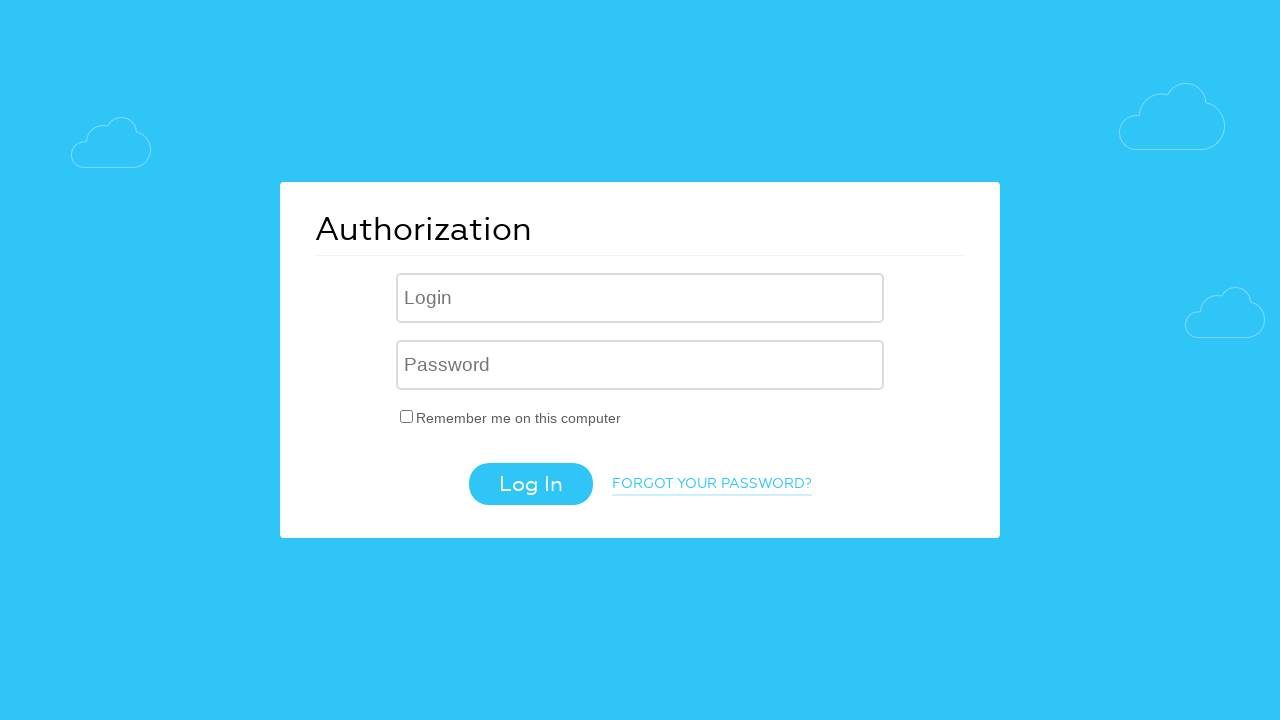

Verified 'Forgot password' link href attribute contains 'forgot_password=yes'
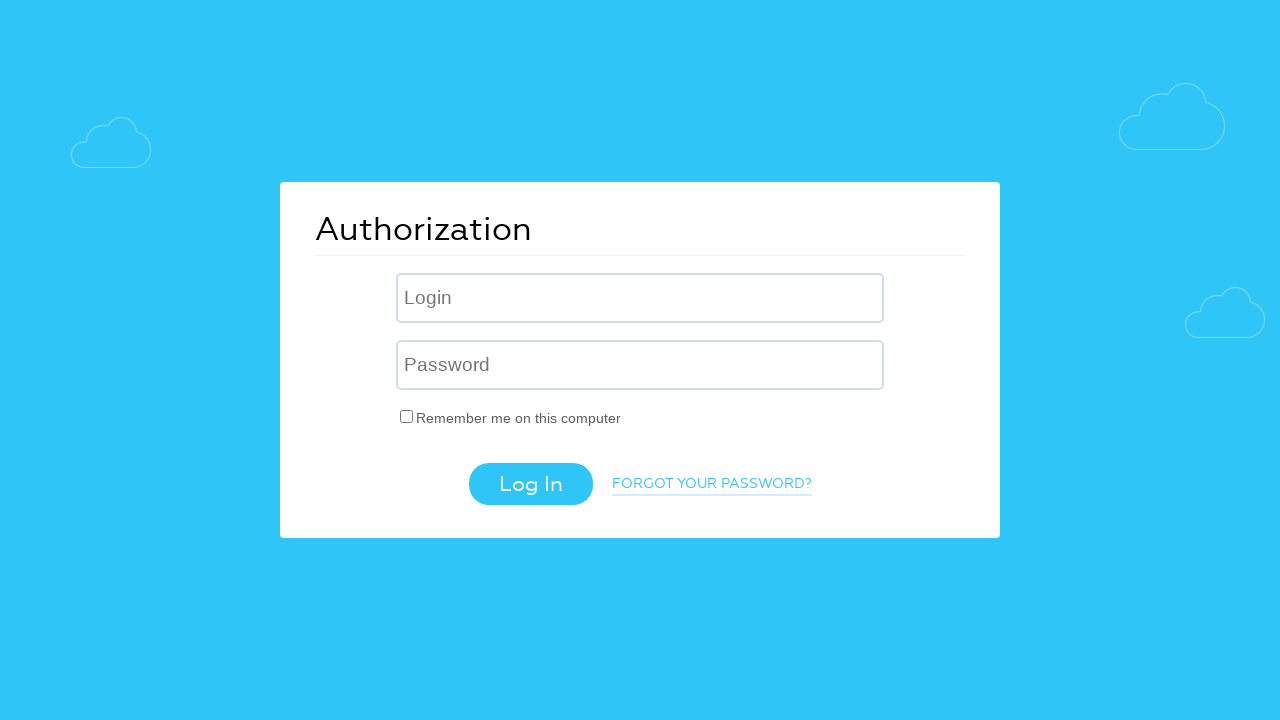

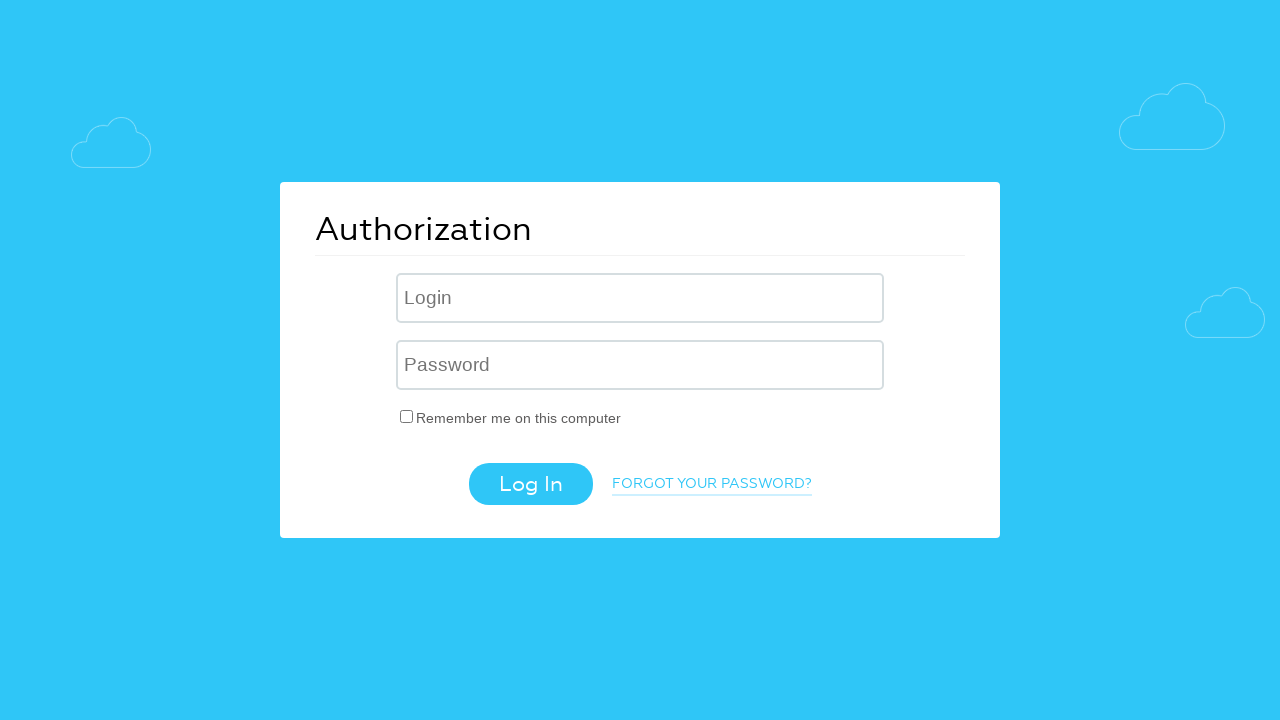